Tests checkbox functionality by clicking to check and uncheck checkboxes on the page

Starting URL: https://the-internet.herokuapp.com/checkboxes

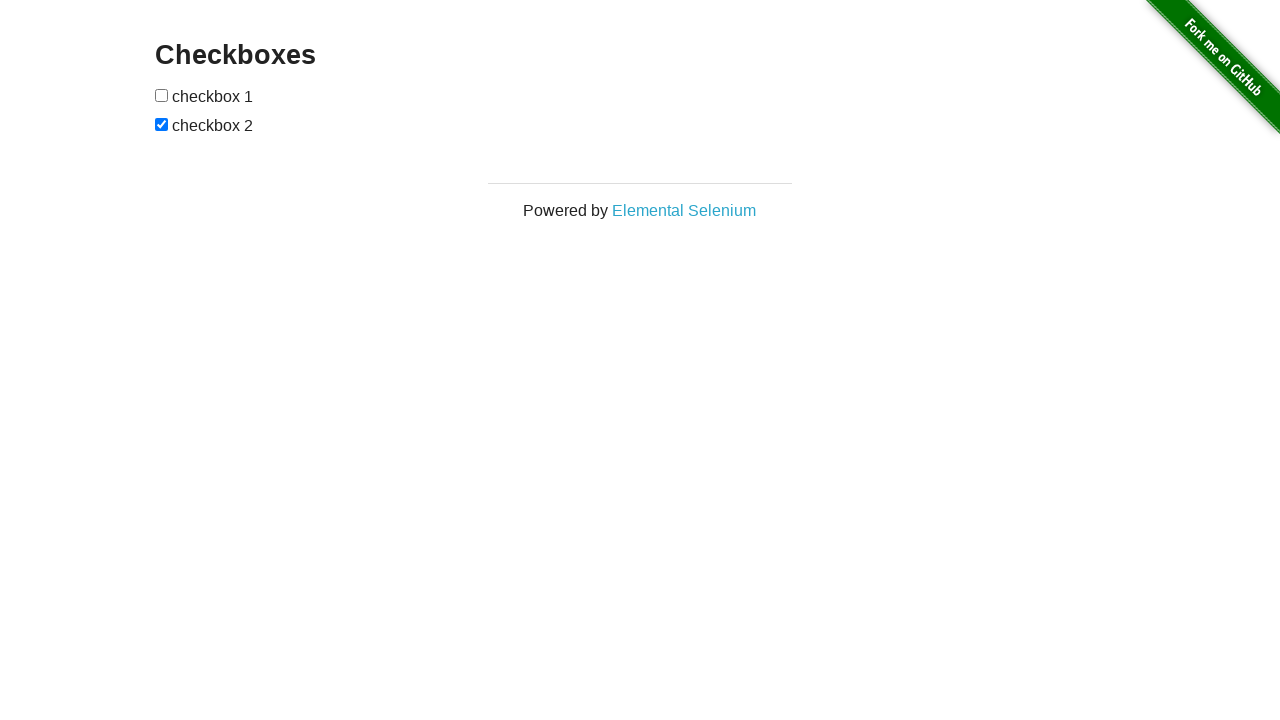

Located all checkboxes on the page
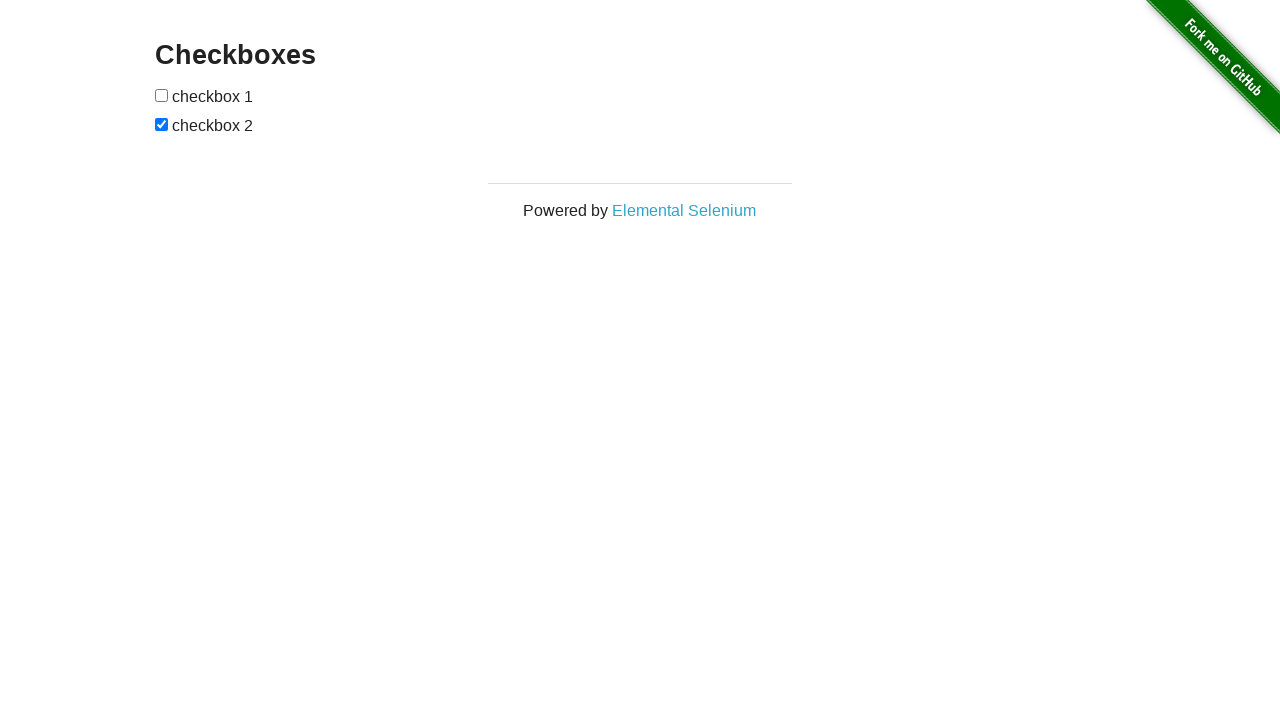

Clicked first checkbox to check it at (162, 95) on input[type='checkbox'] >> nth=0
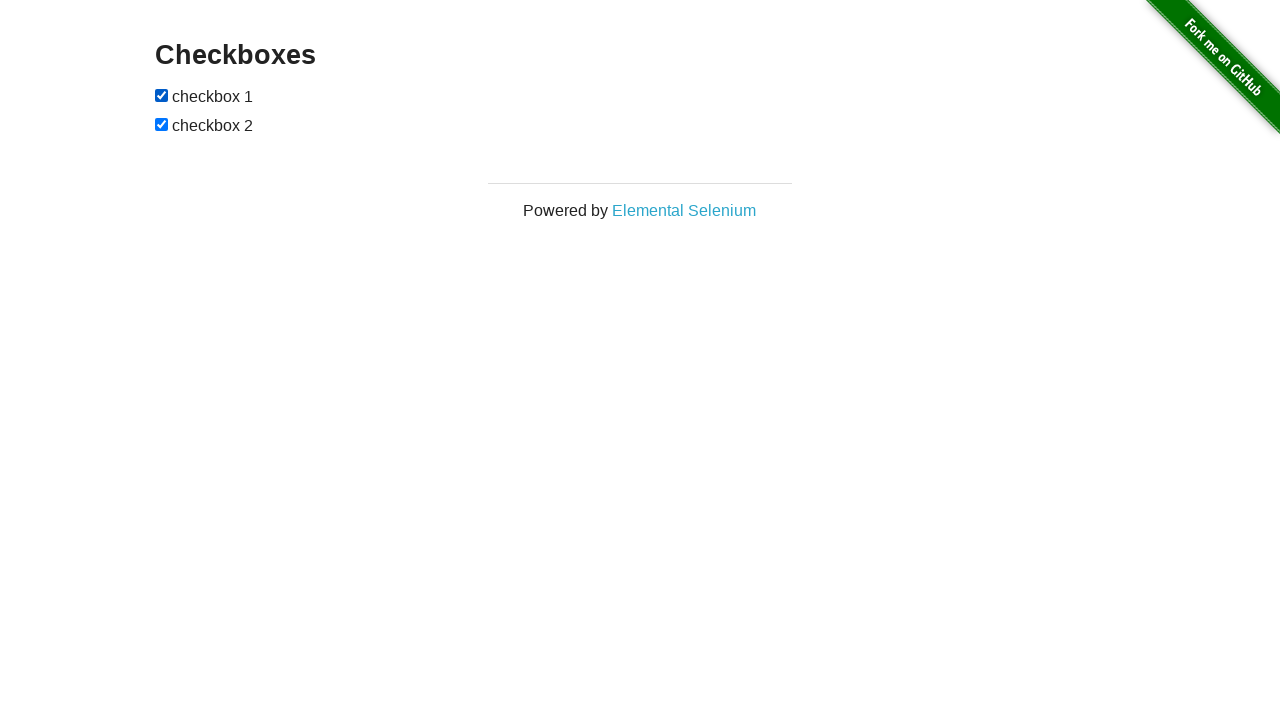

Clicked first checkbox again to uncheck it at (162, 95) on input[type='checkbox'] >> nth=0
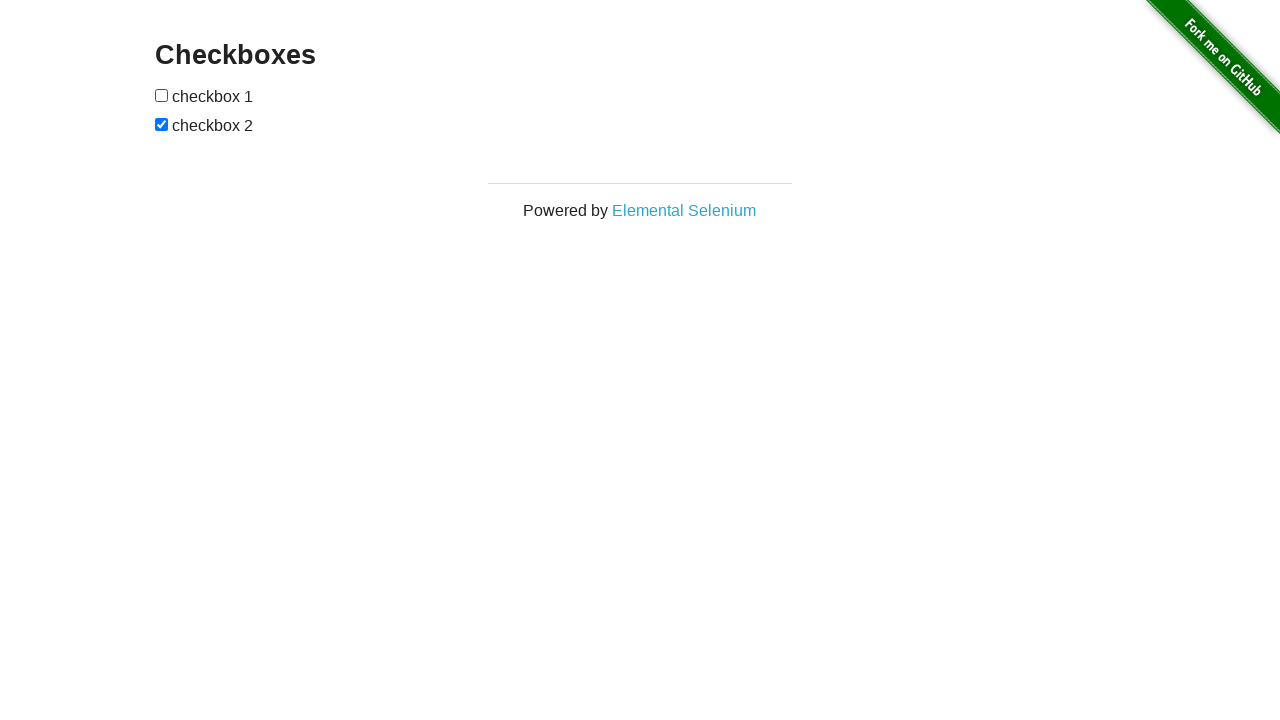

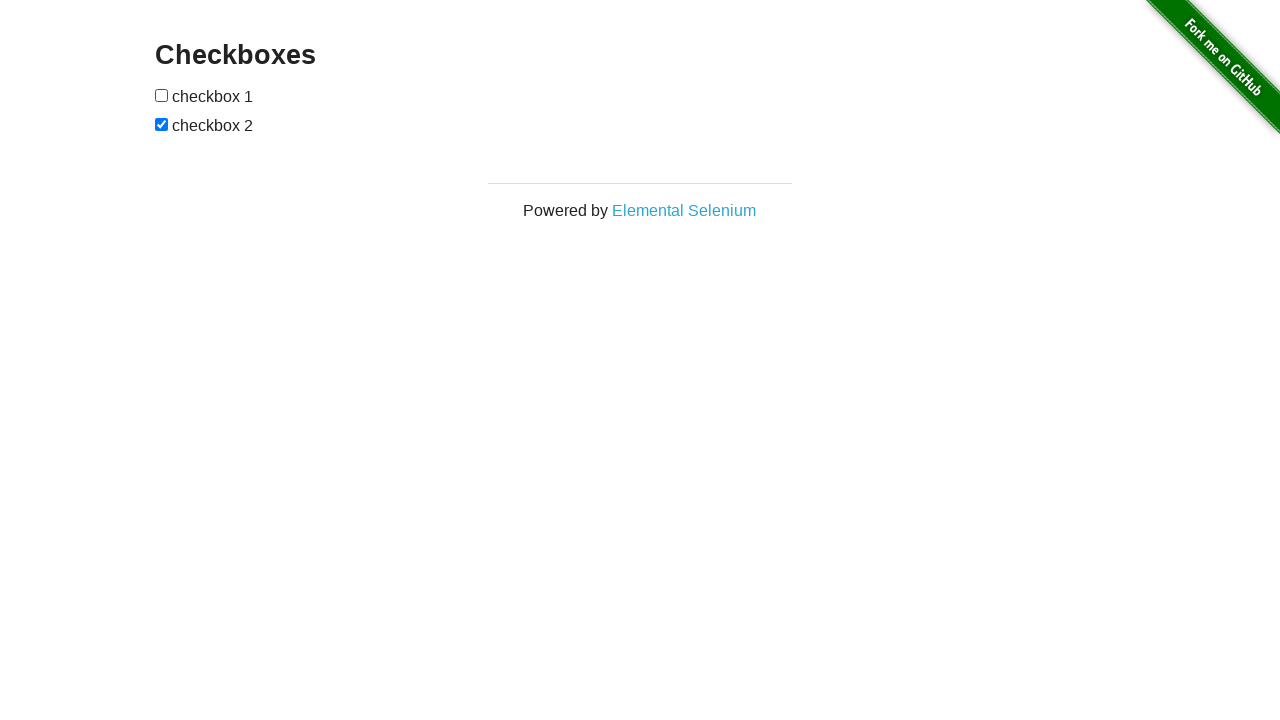